Tests an emoji picker plugin by switching to an iframe, clicking on emoji elements, switching back to the main frame, and filling out a form with multiple text fields

Starting URL: https://www.jqueryscript.net/demo/Easy-iFrame-based-Twitter-Emoji-Picker-Plugin-jQuery-Emoojis/

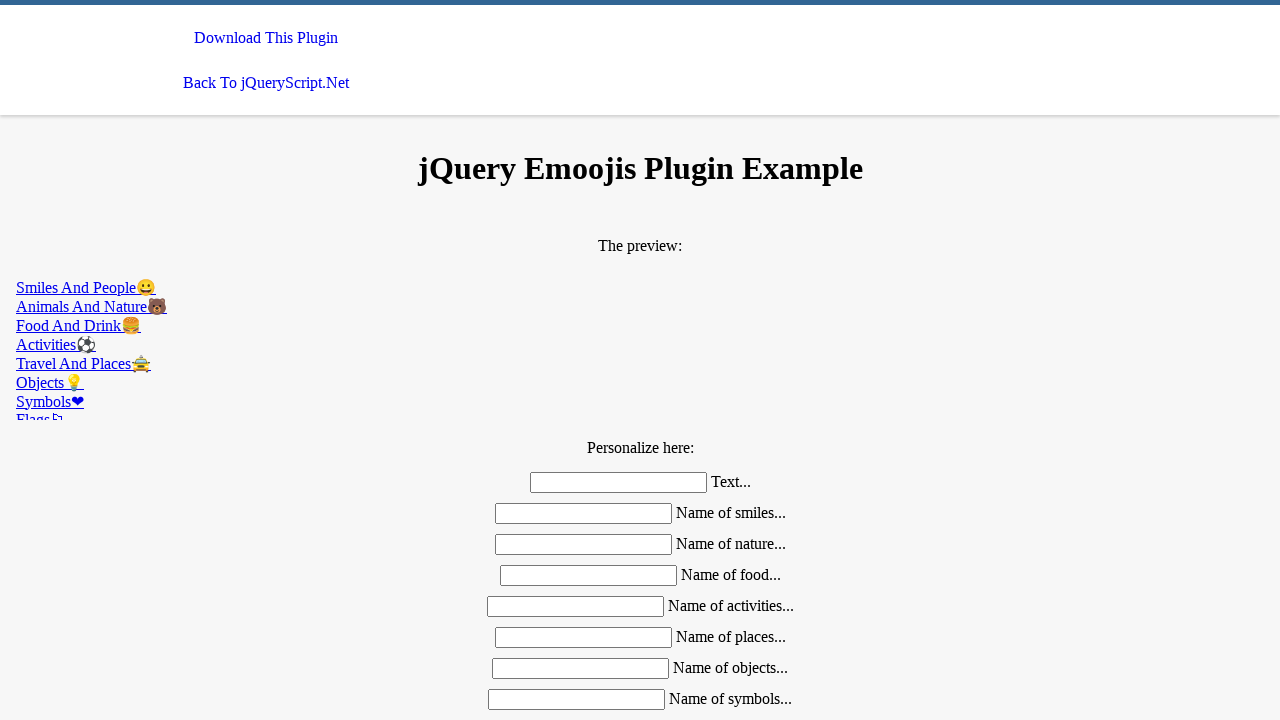

Switched to emoji picker iframe
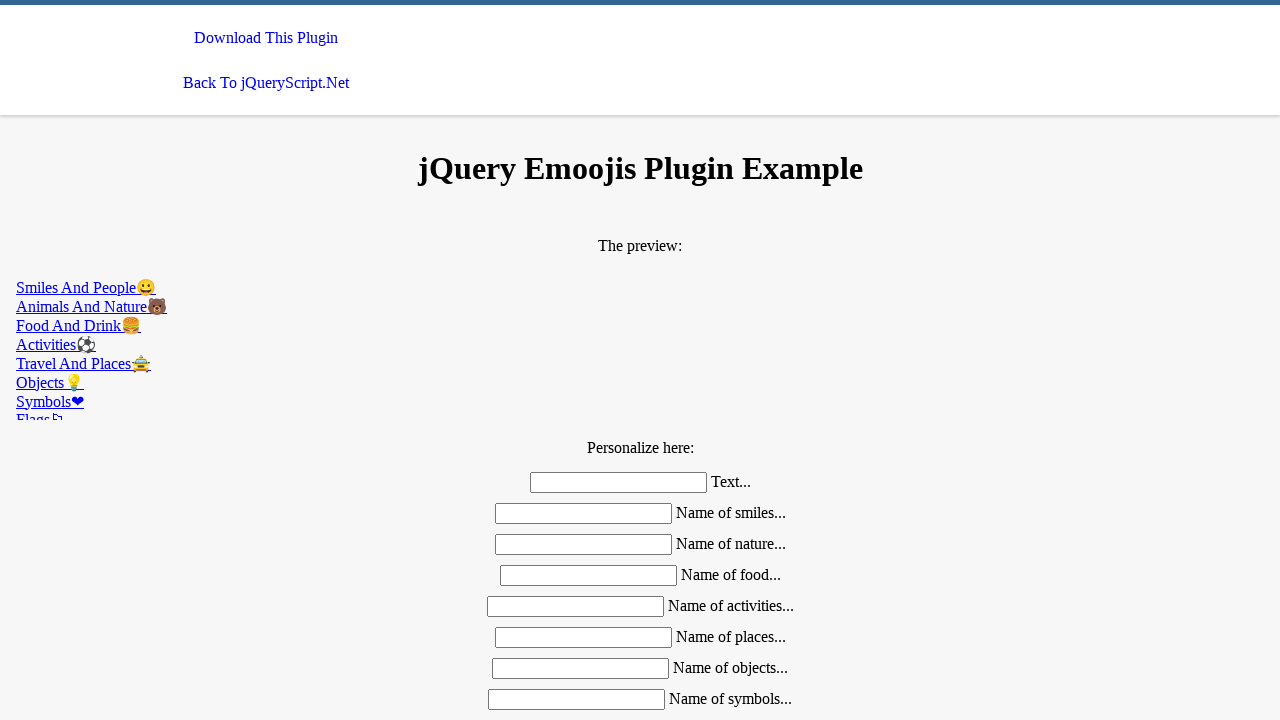

Clicked on emoji tab in iframe at (640, 288) on a.mdl-tabs__tab
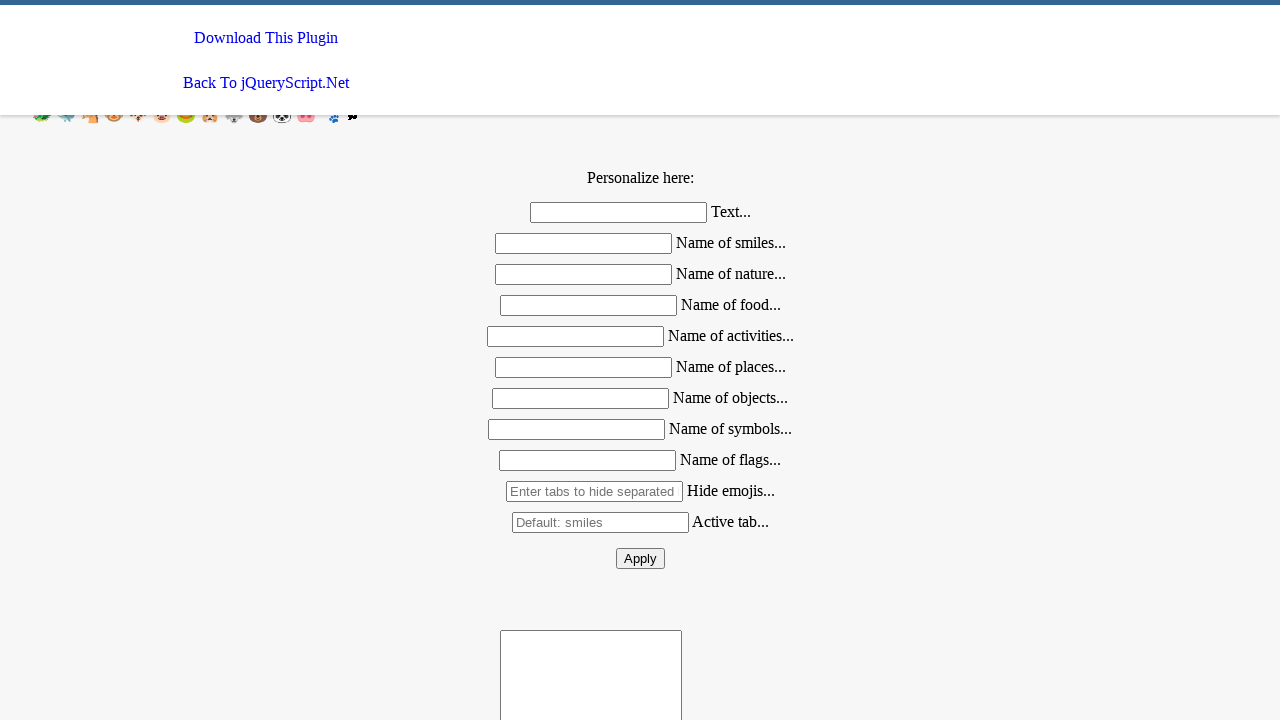

Located all emoji elements in nature section
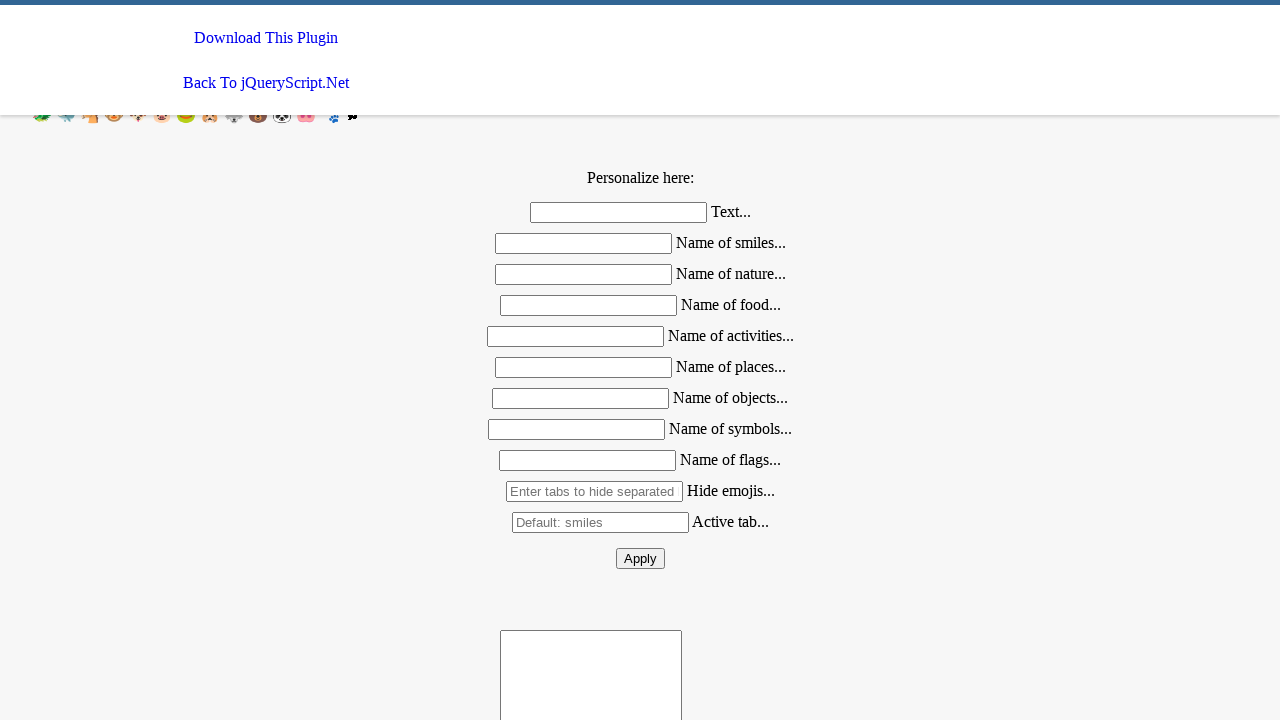

Filled text field with 'Sample Text' on #text
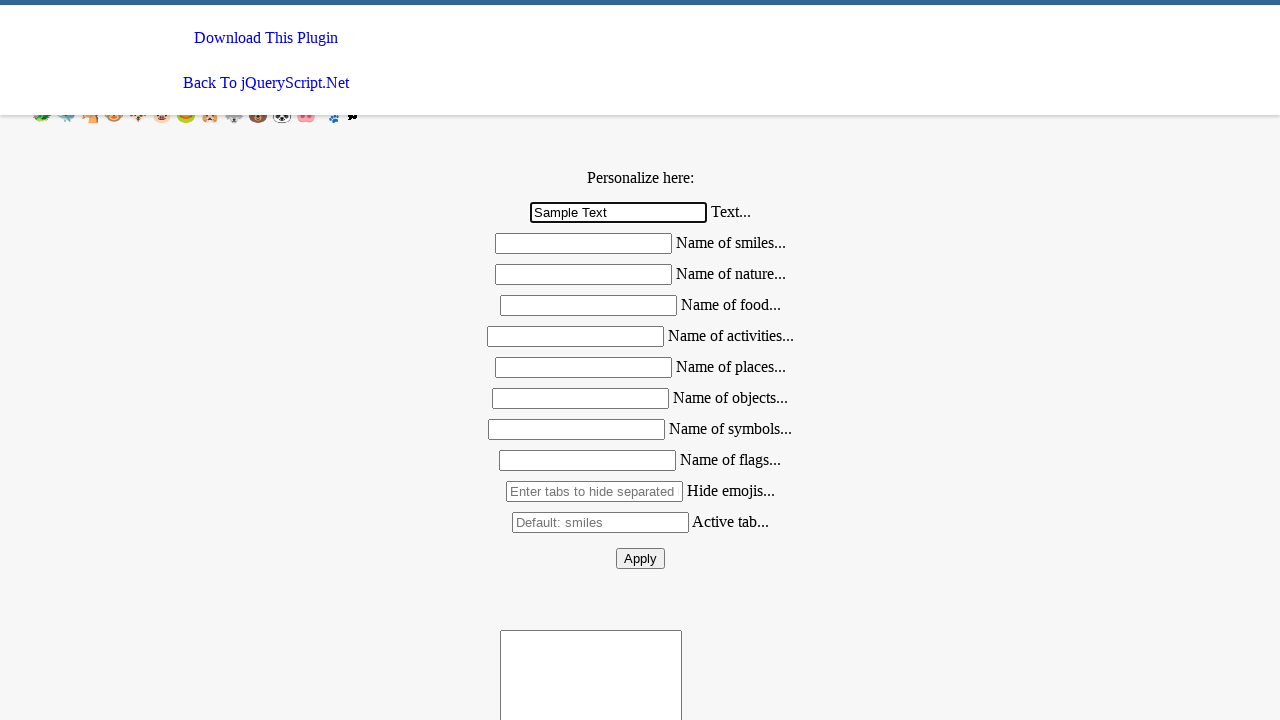

Filled smiles field with 'Happy Smiles' on #smiles
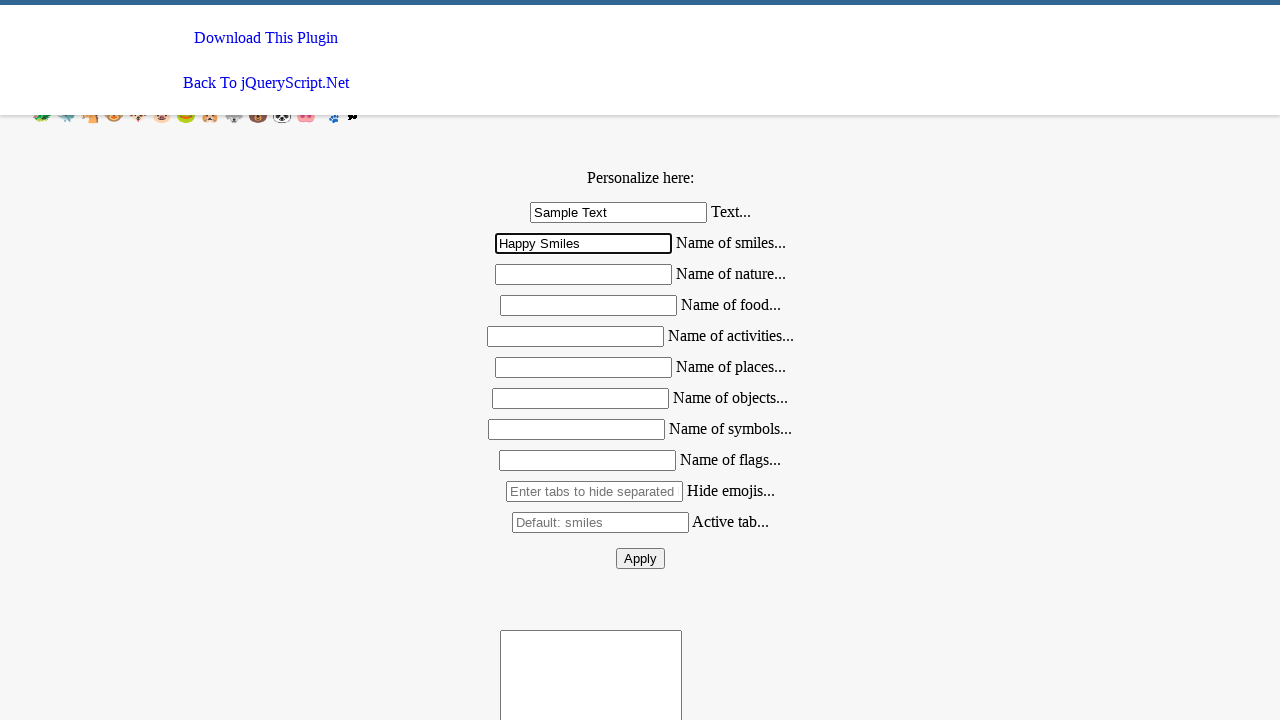

Filled nature field with 'Beautiful Nature' on #nature
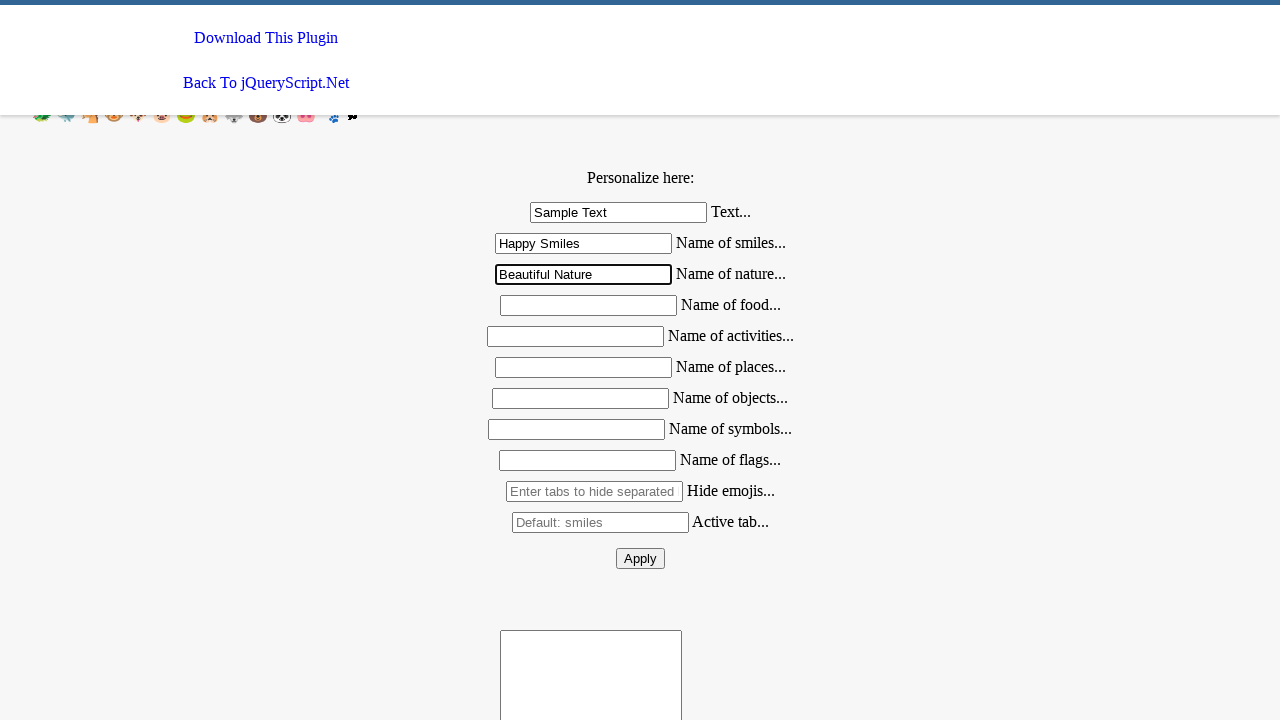

Filled food field with 'Delicious Food' on #food
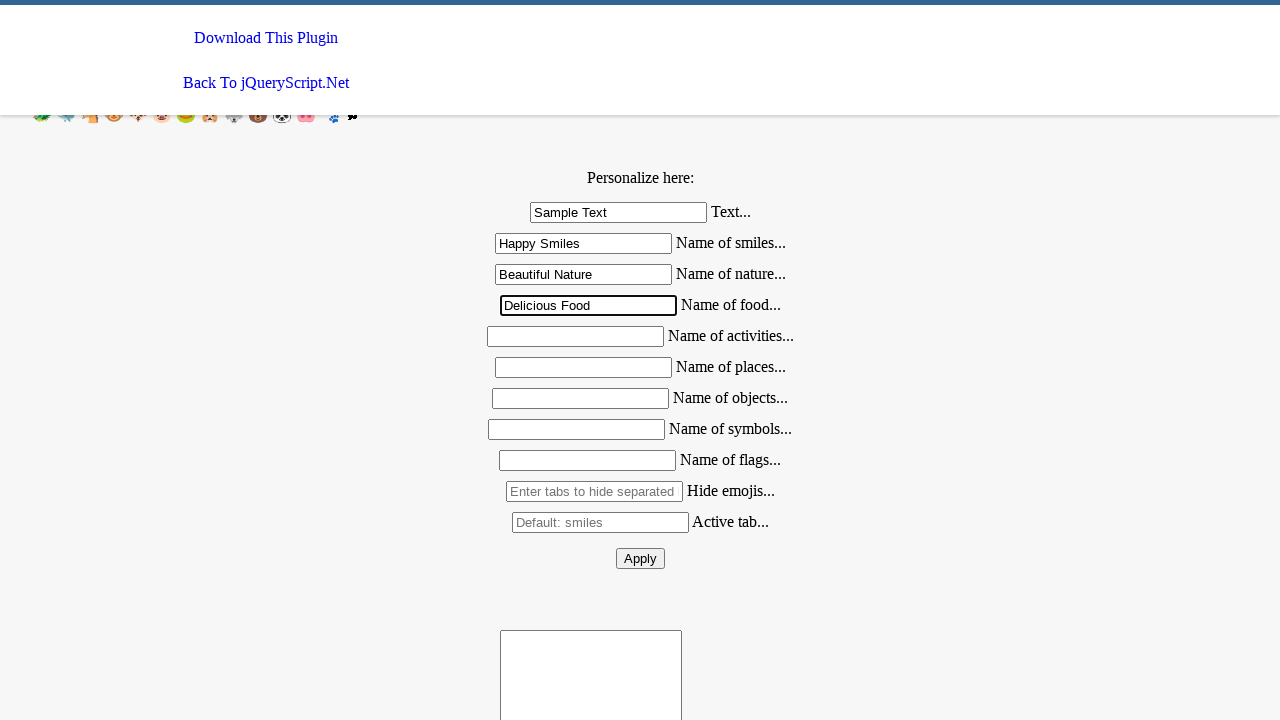

Filled activities field with 'Fun Activities' on #activities
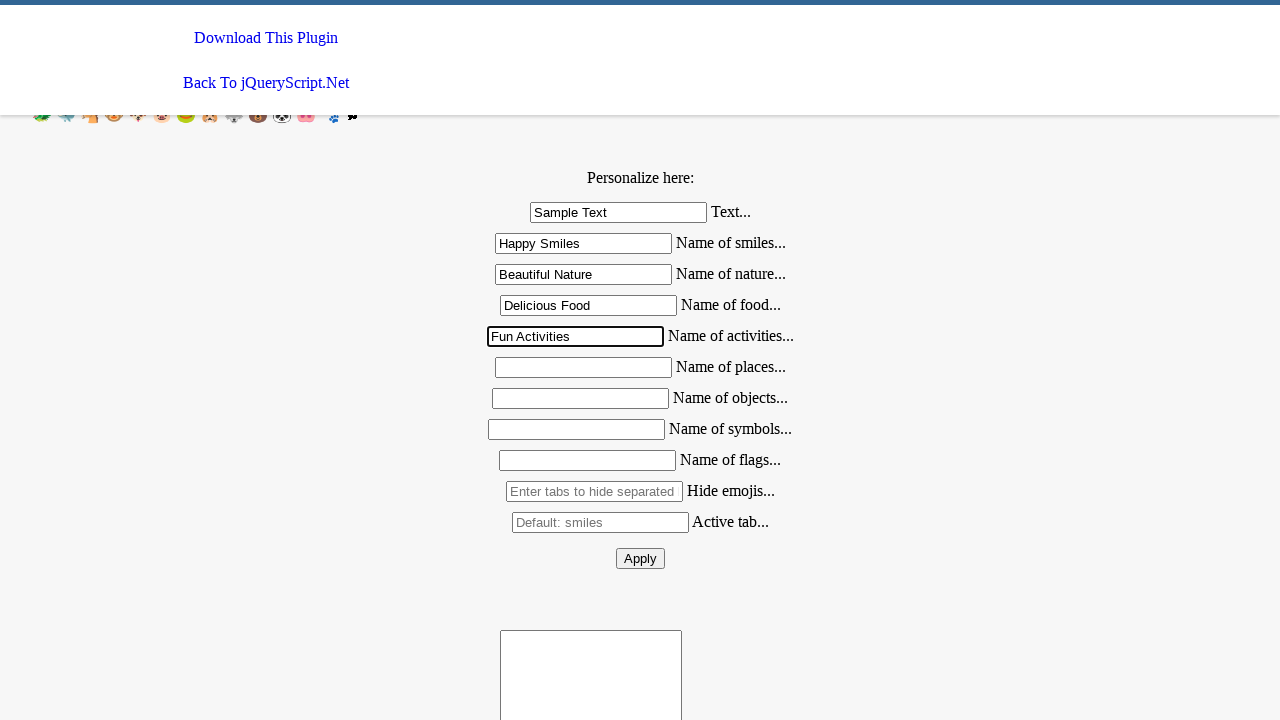

Filled places field with 'Amazing Places' on #places
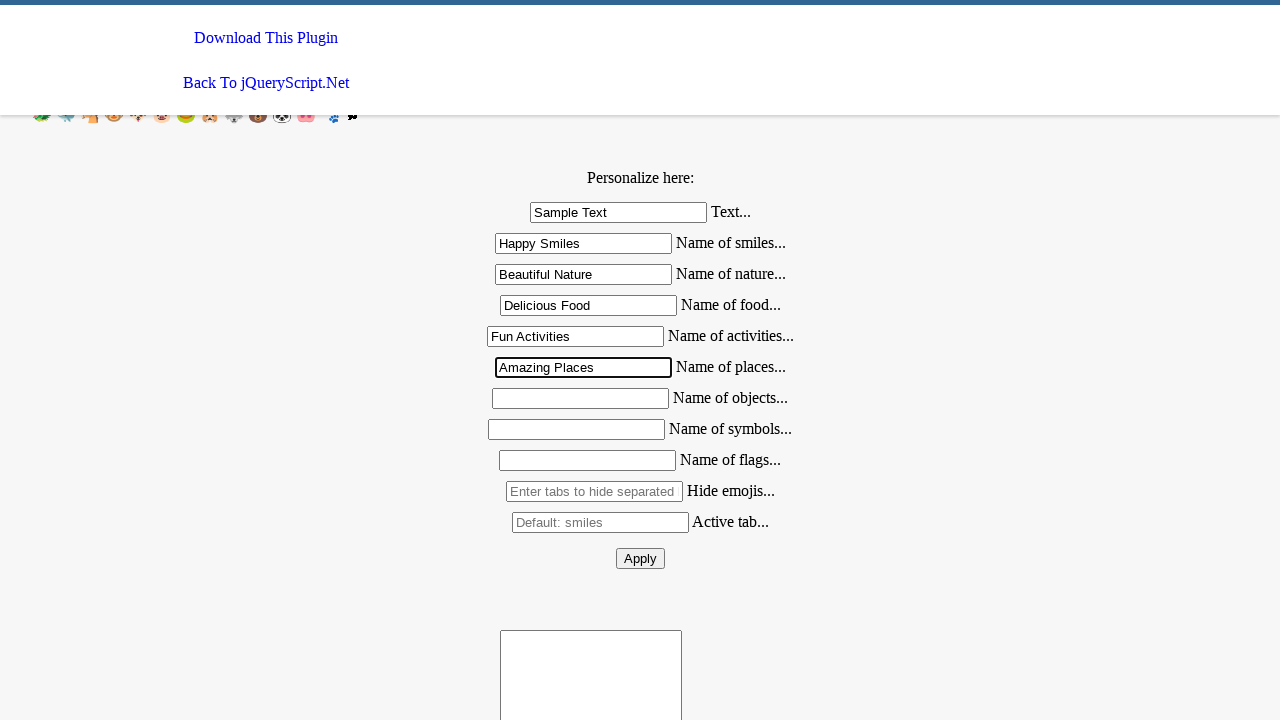

Filled objects field with 'Useful Objects' on #objects
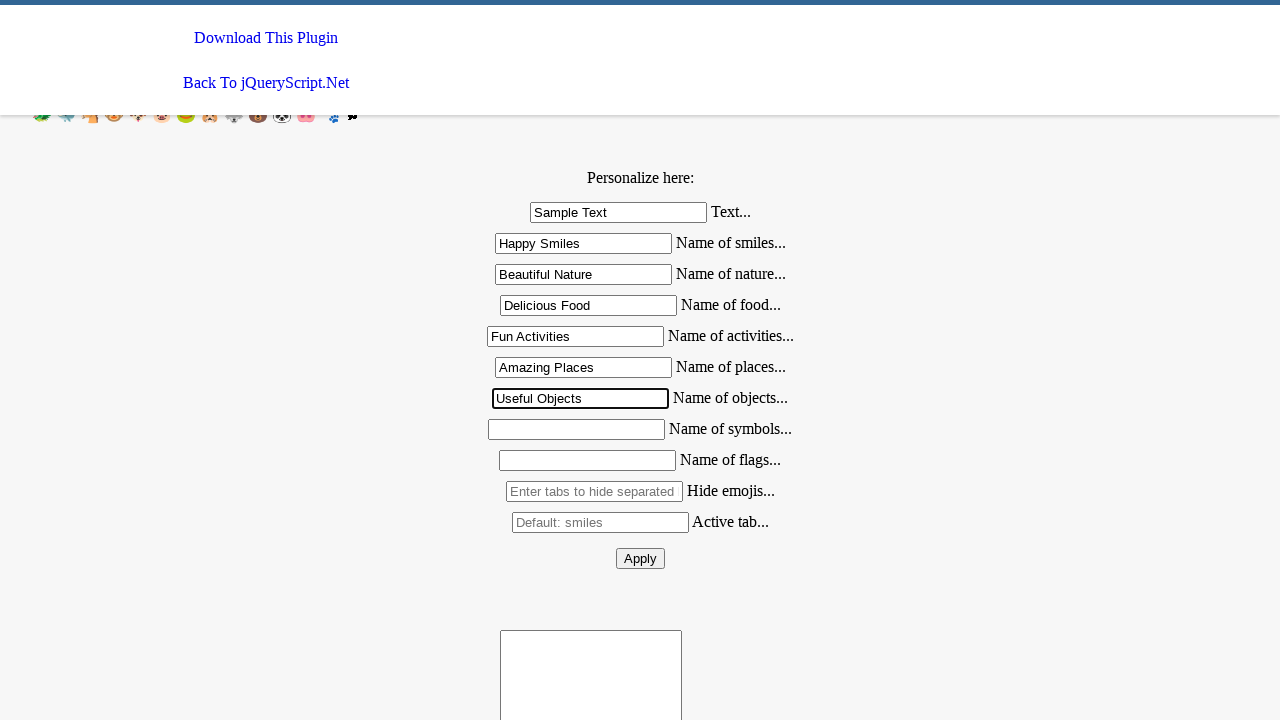

Clicked send button to submit form at (640, 558) on #send
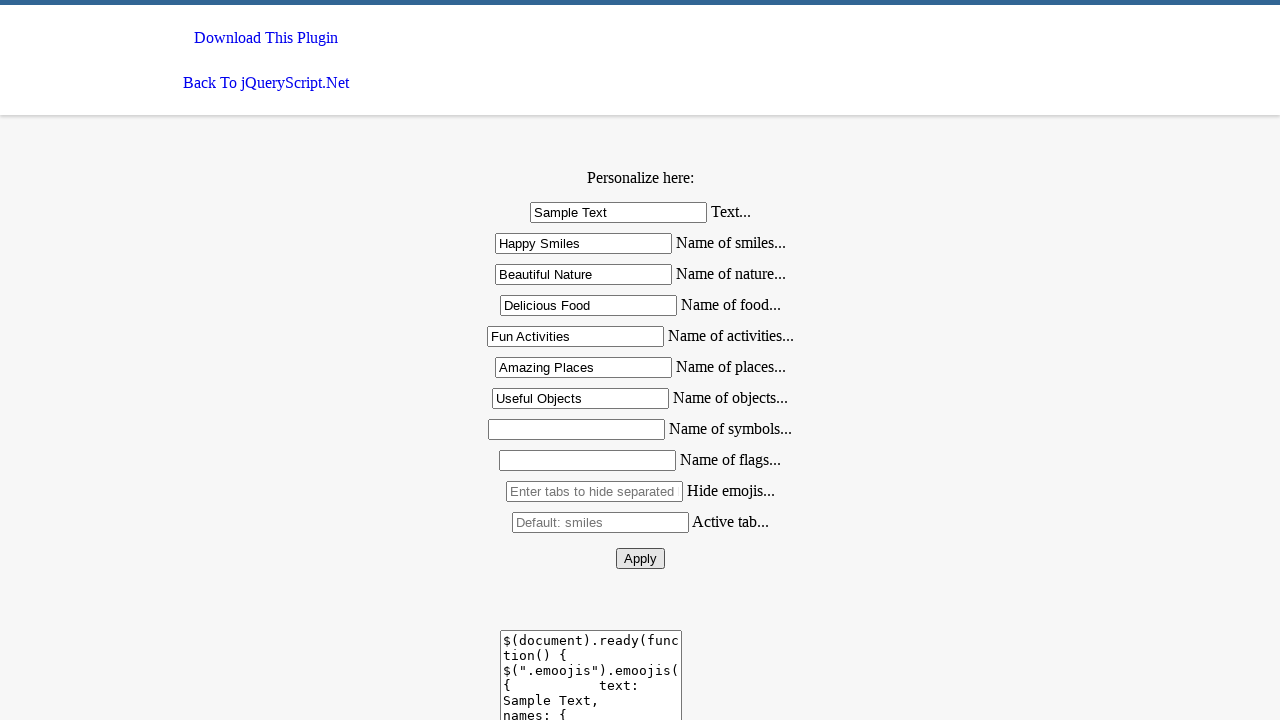

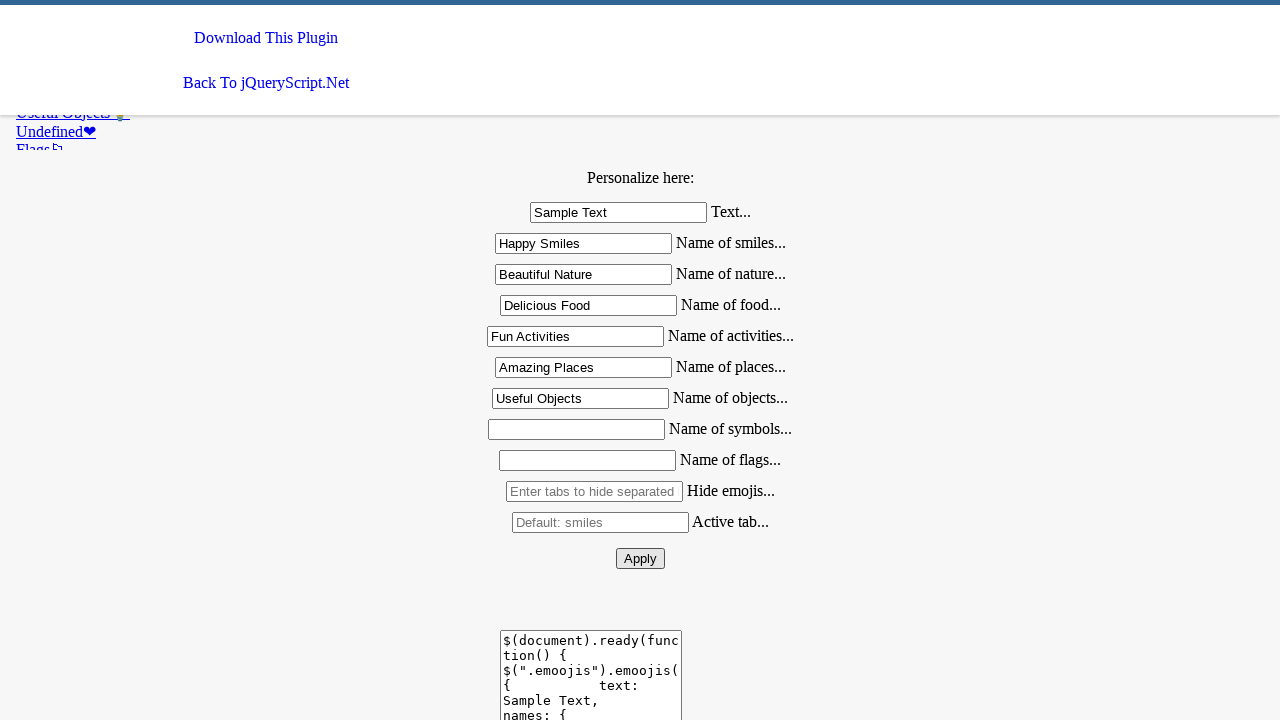